Tests file download functionality by clicking the first download link on the page and waiting for the download to complete.

Starting URL: http://the-internet.herokuapp.com/download

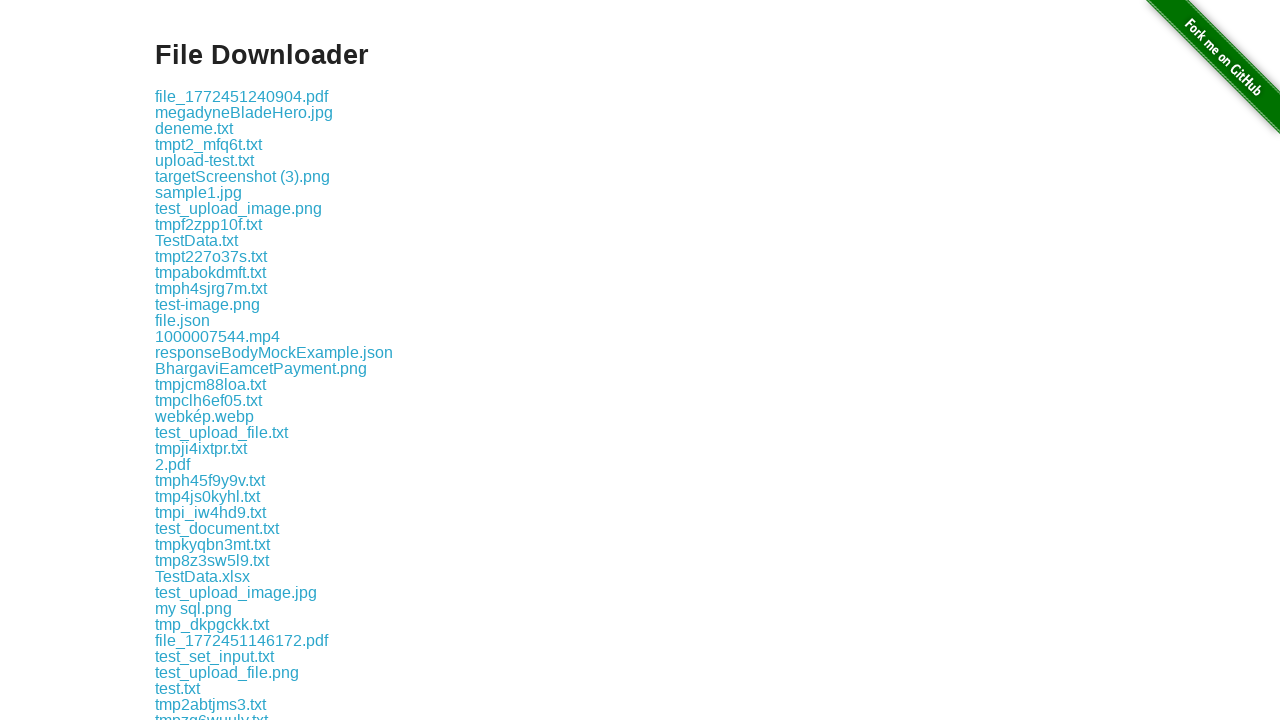

Clicked first download link and waited for download to start at (242, 96) on .example a
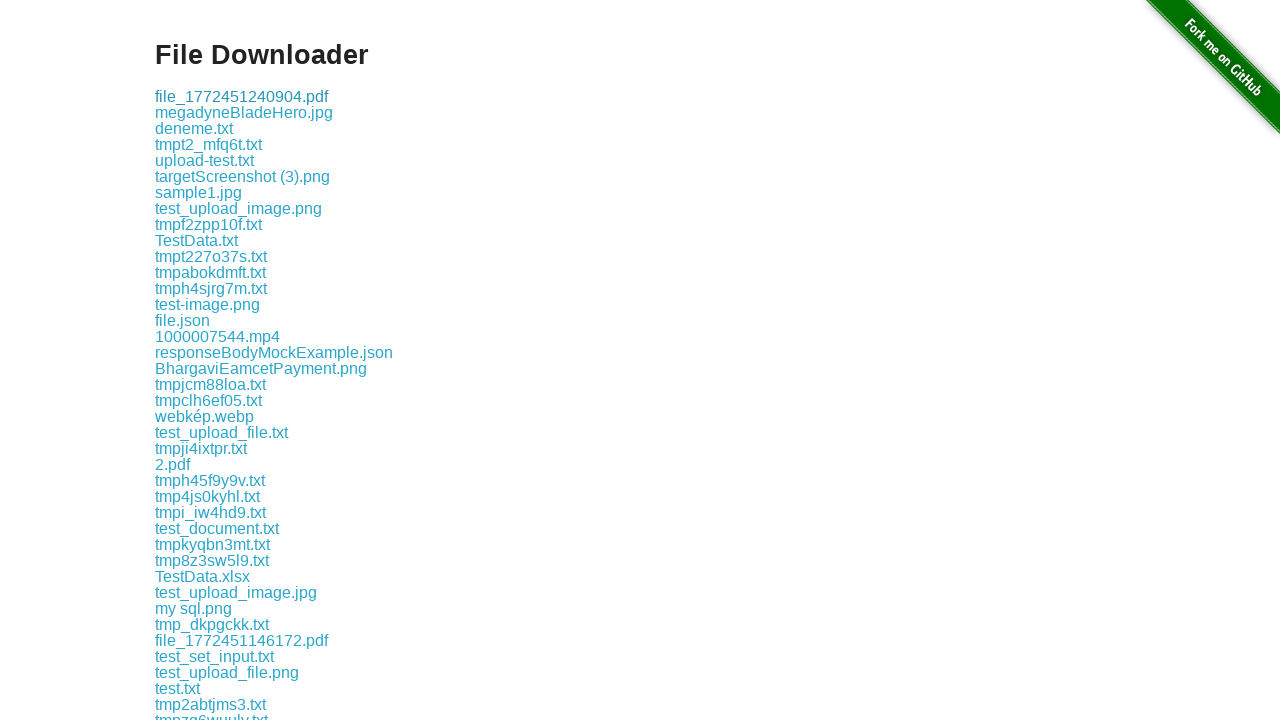

Retrieved download object
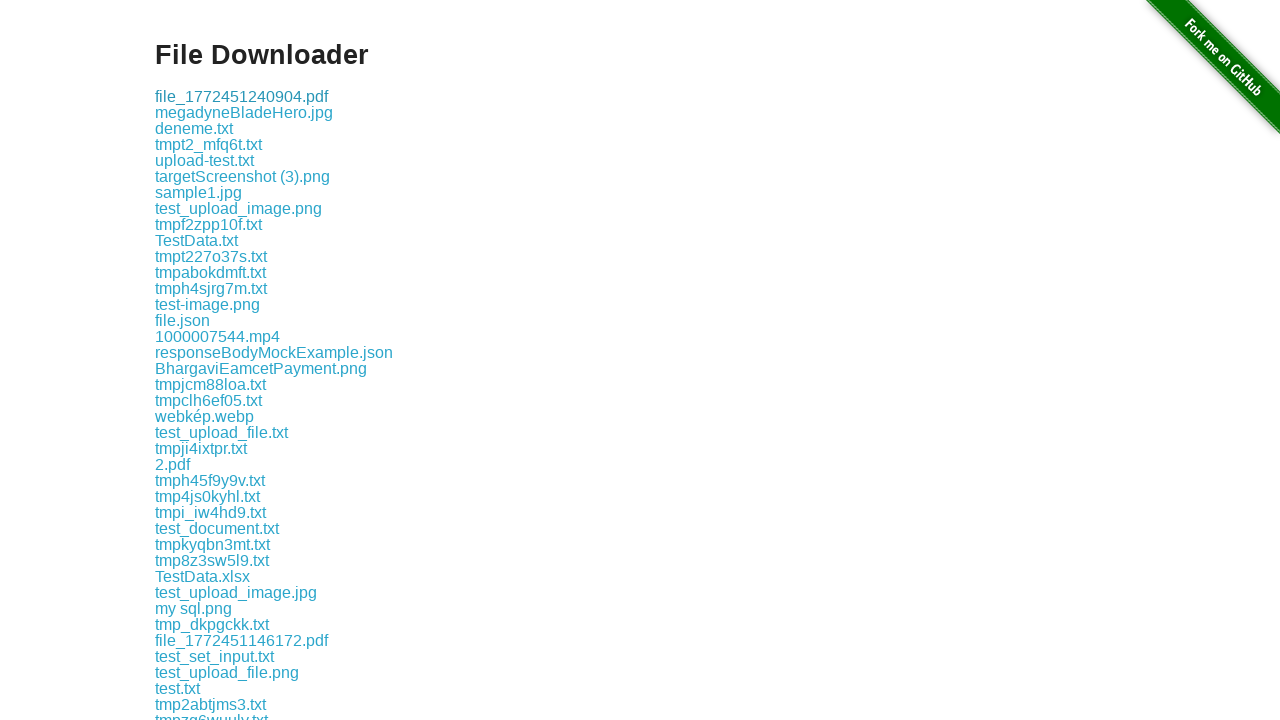

Got download file path
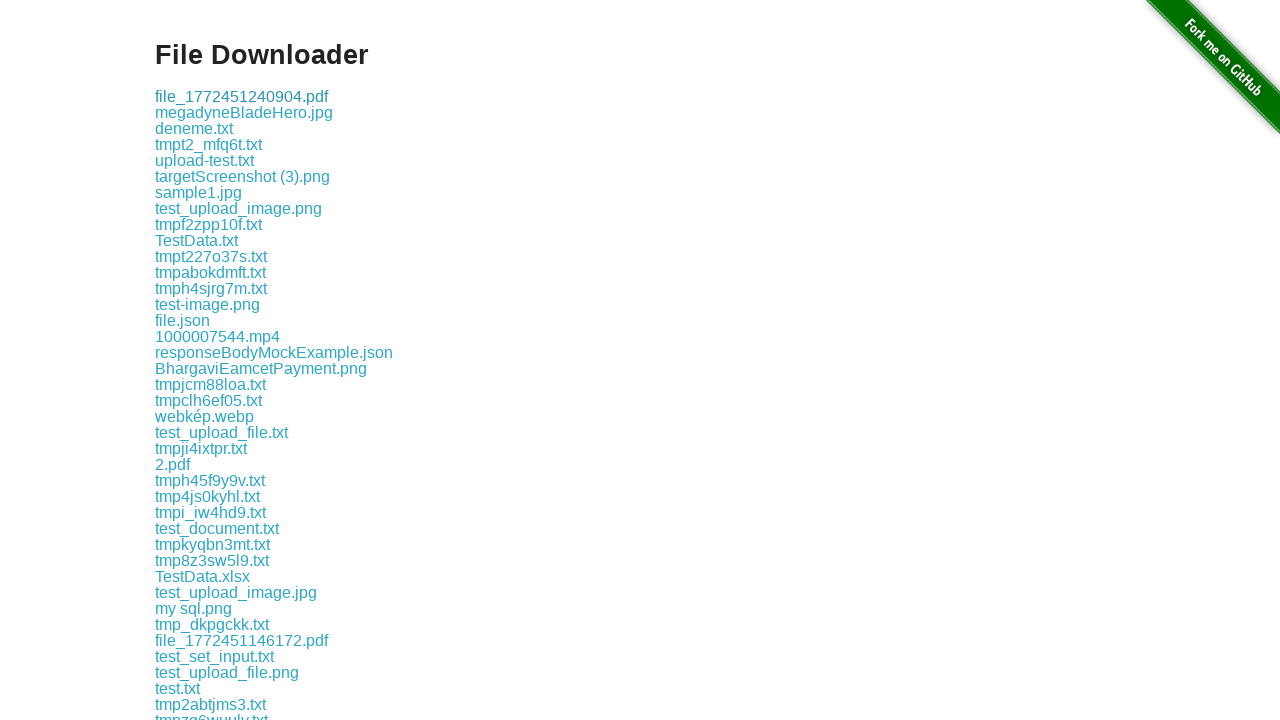

Waited for download to complete
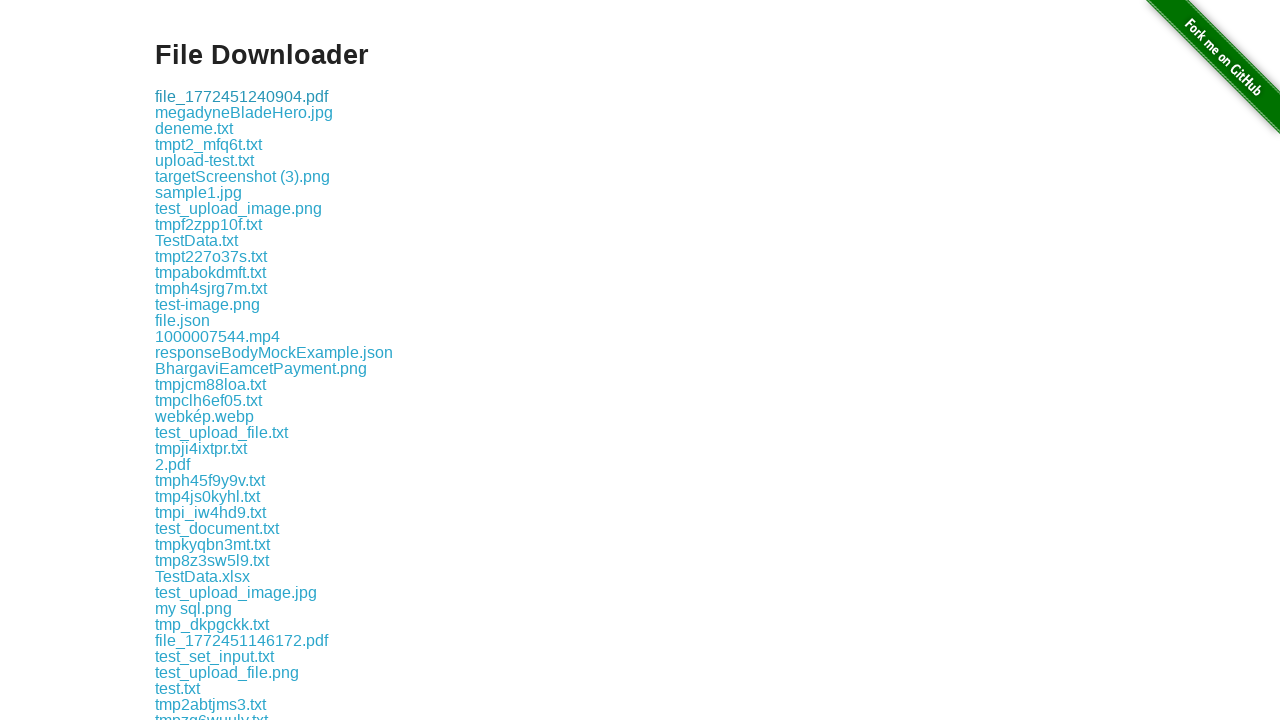

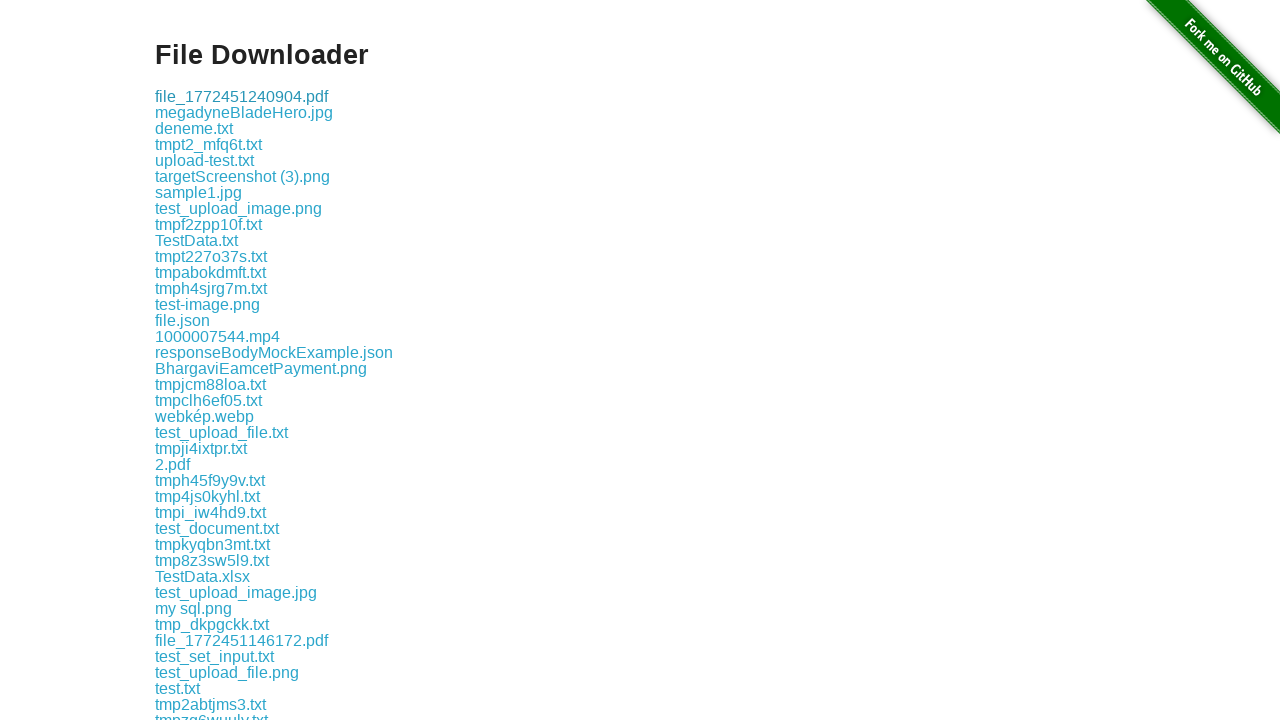